Tests click and drag selection of multiple consecutive items in a list

Starting URL: https://automationfc.github.io/jquery-selectable/

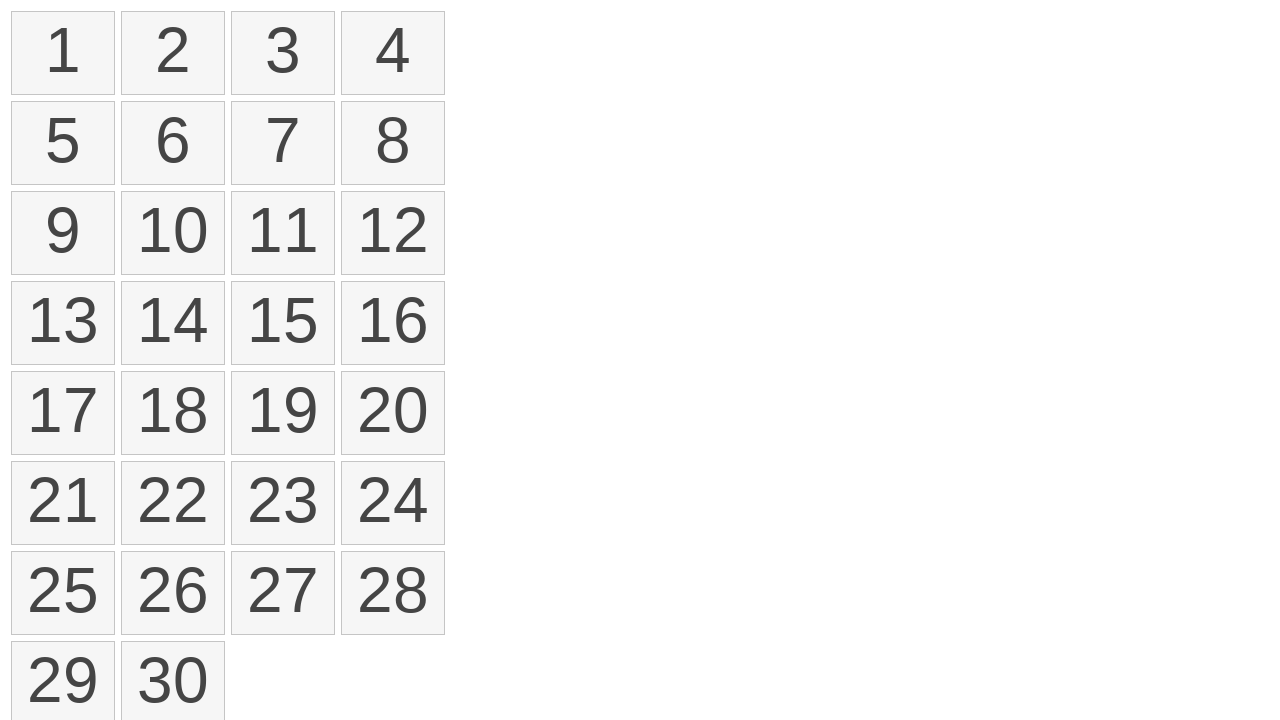

Located all selectable items in the list
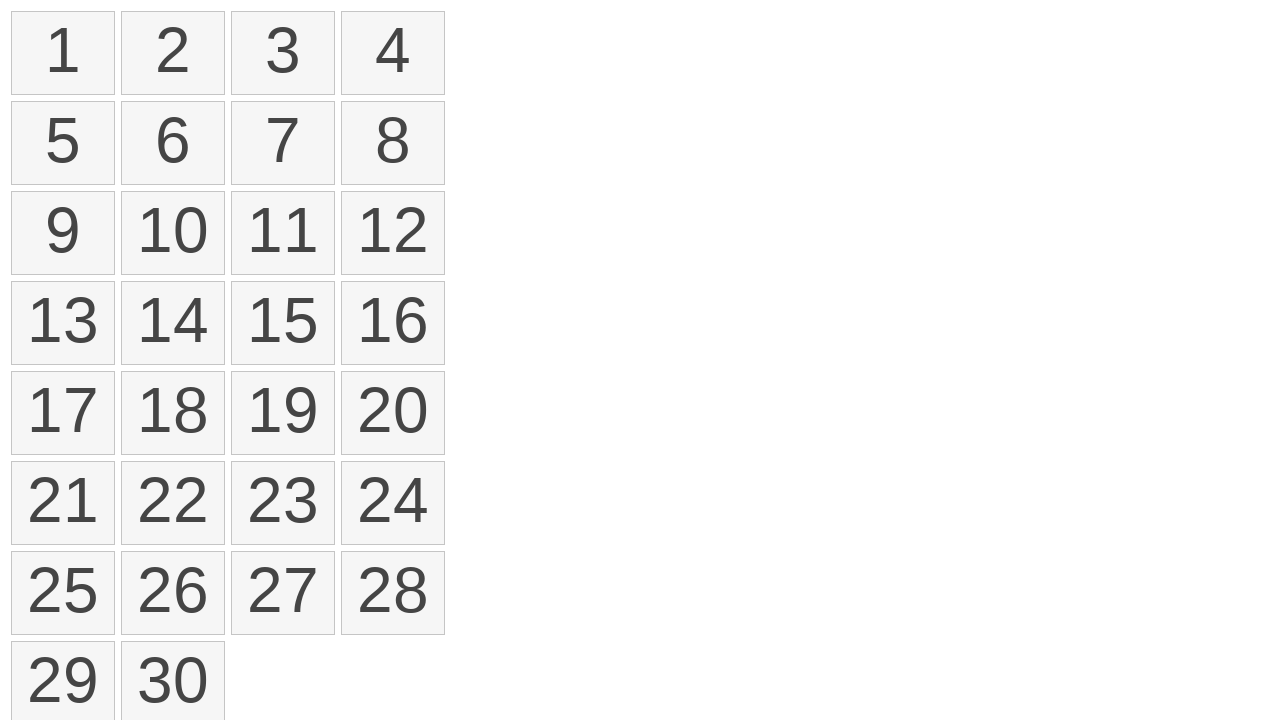

Located first item (index 0) for drag selection
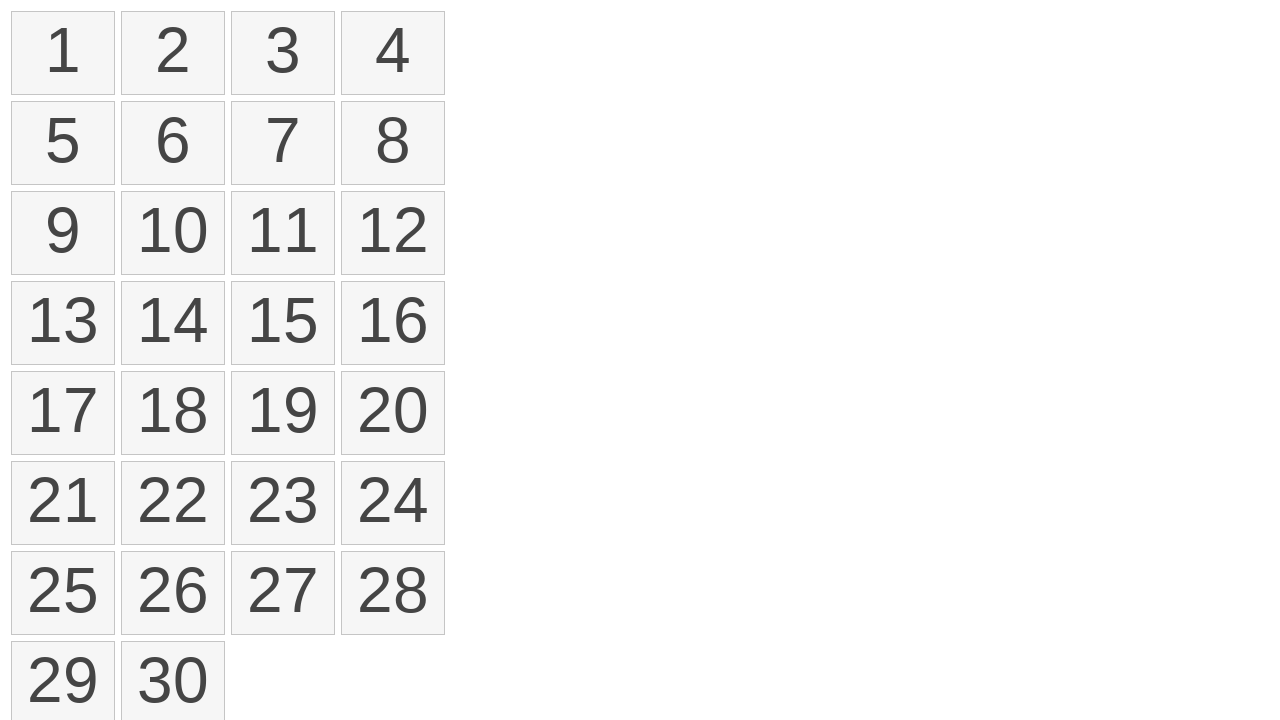

Located seventh item (index 6) as drag destination
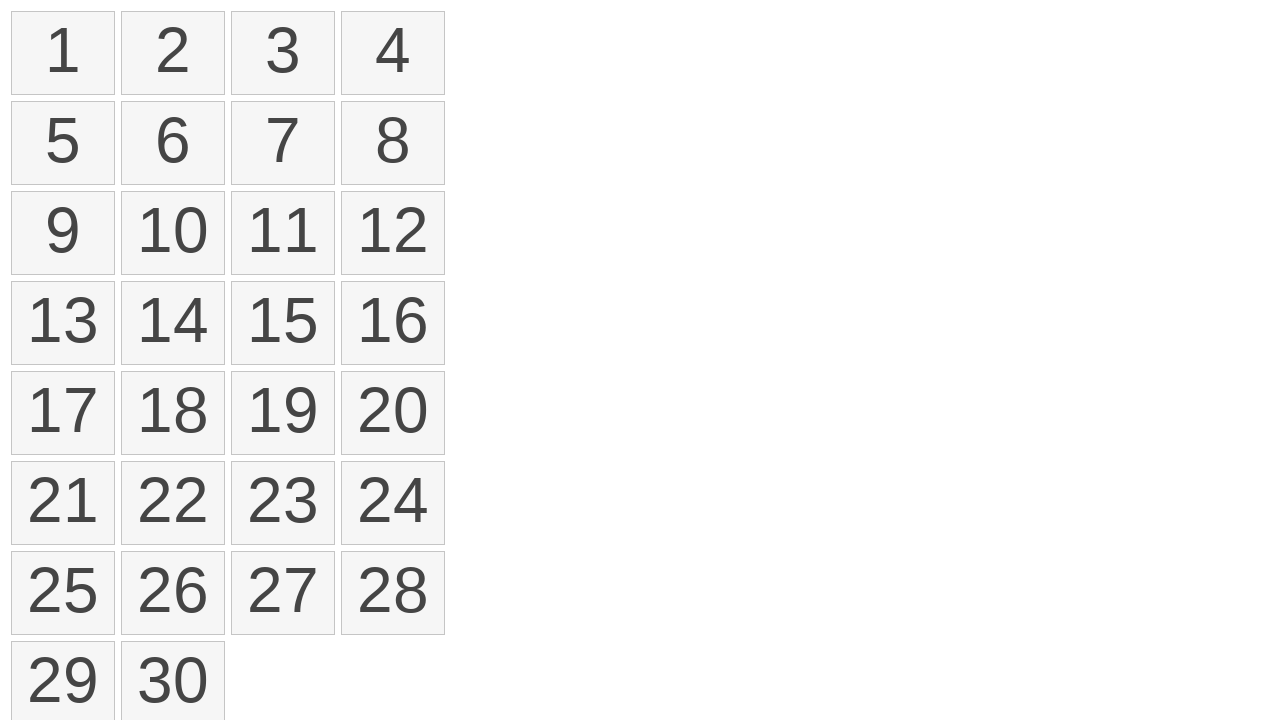

Performed click and drag selection from first to seventh item at (283, 143)
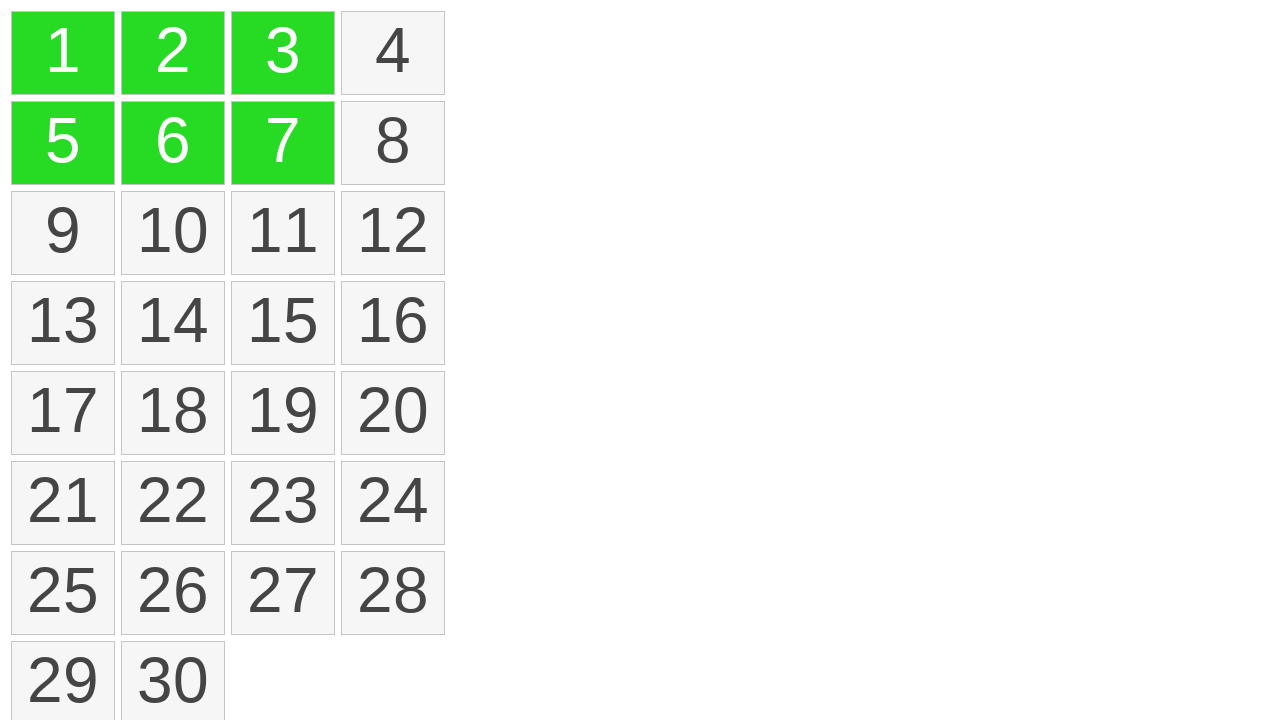

Located all selected items with ui-selected class
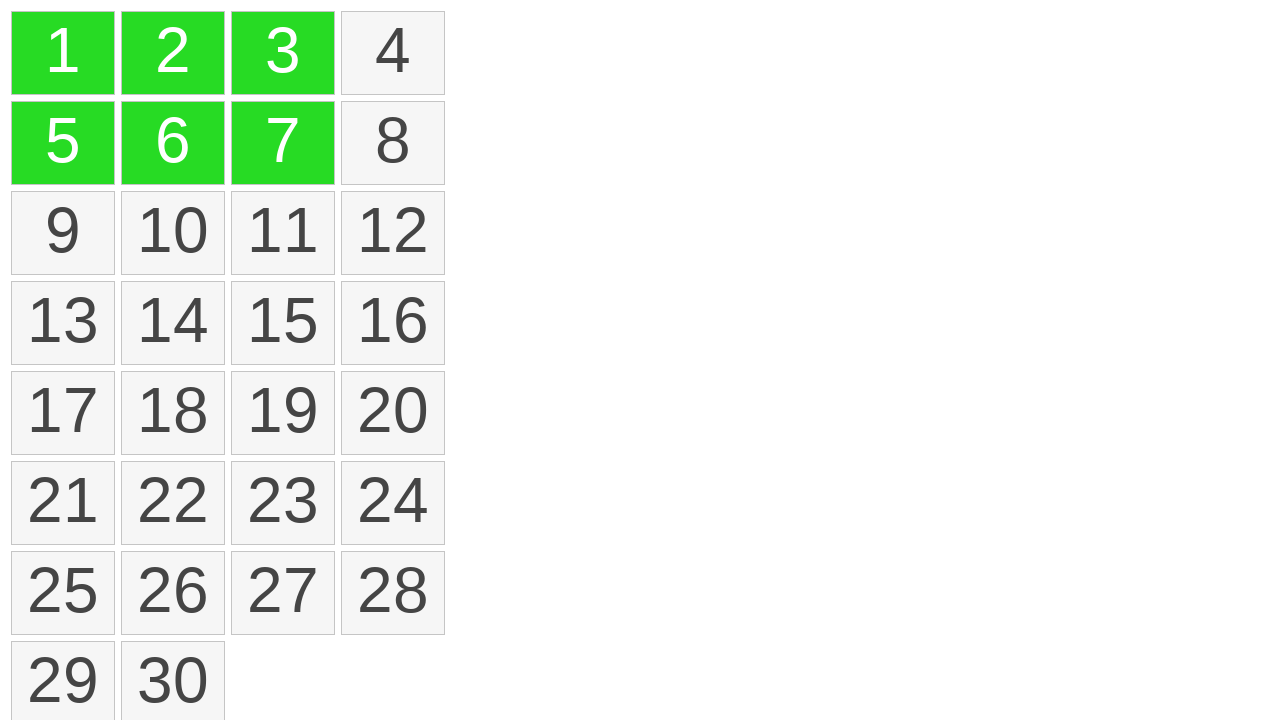

Verified that exactly 6 items are selected
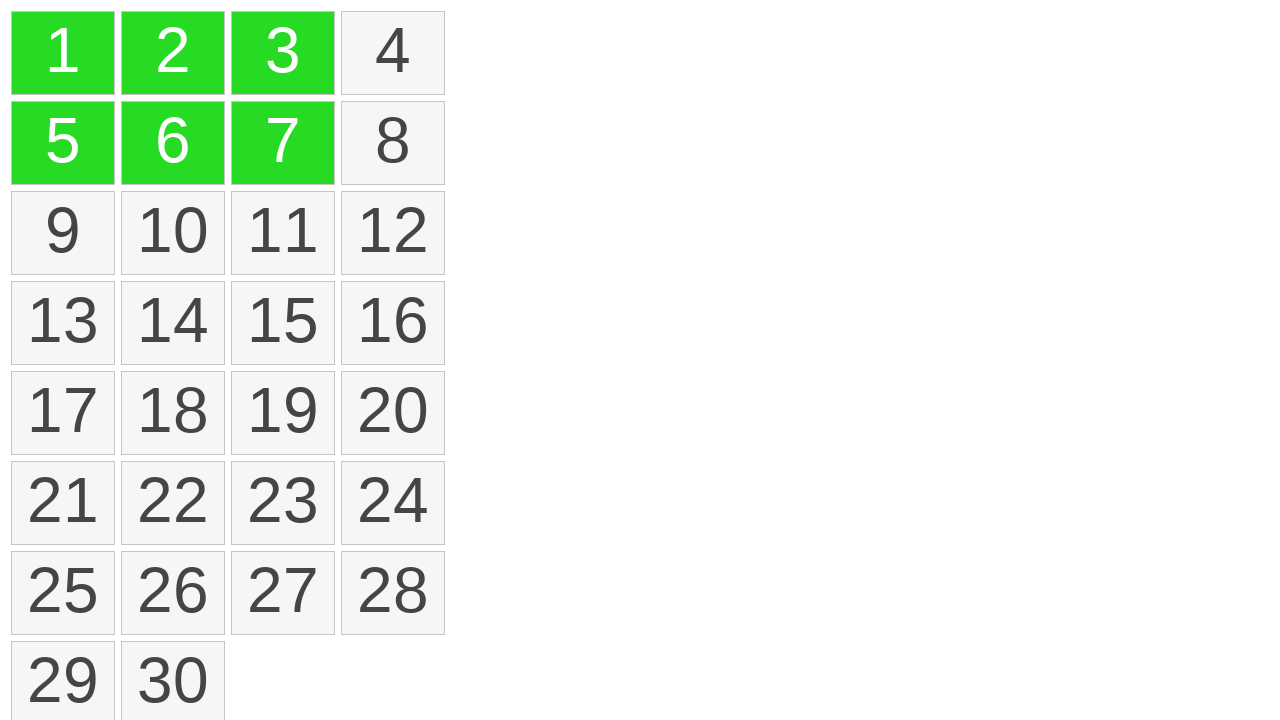

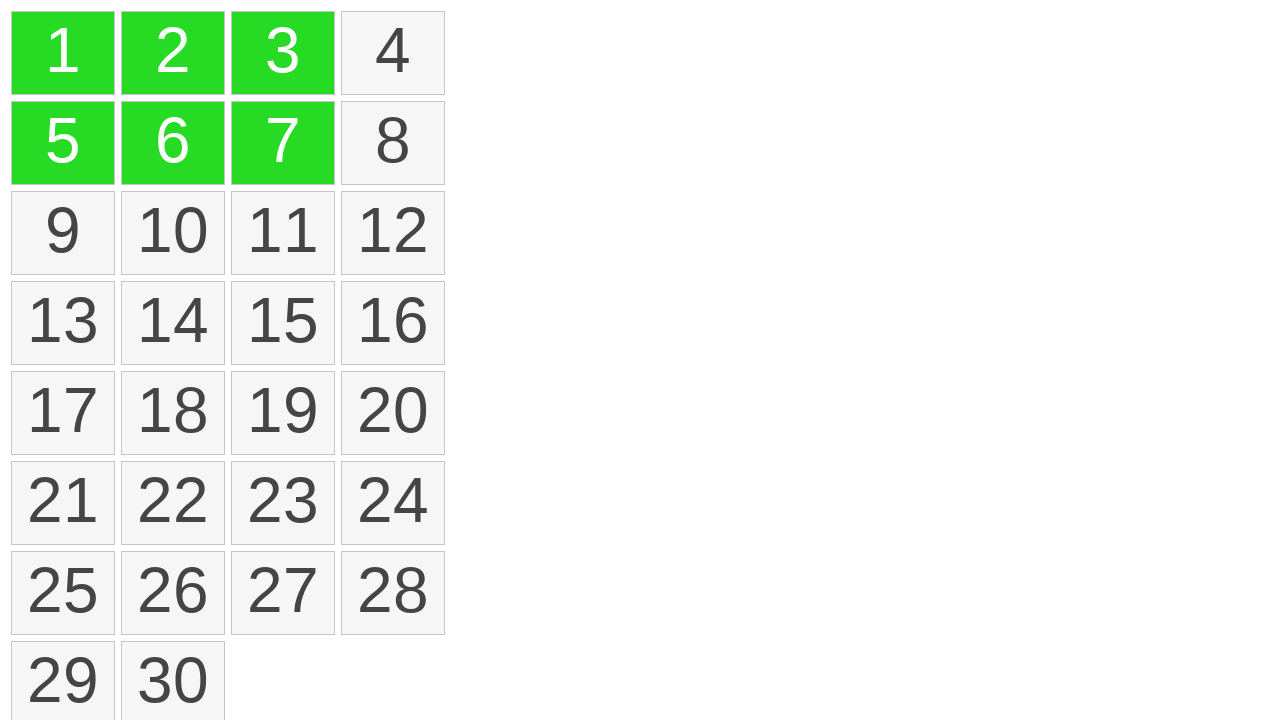